Tests radio button handling by navigating to a practice page and selecting the "Hockey" radio button from a group of sport radio buttons, then verifying it is selected.

Starting URL: https://practice.cydeo.com/radio_buttons

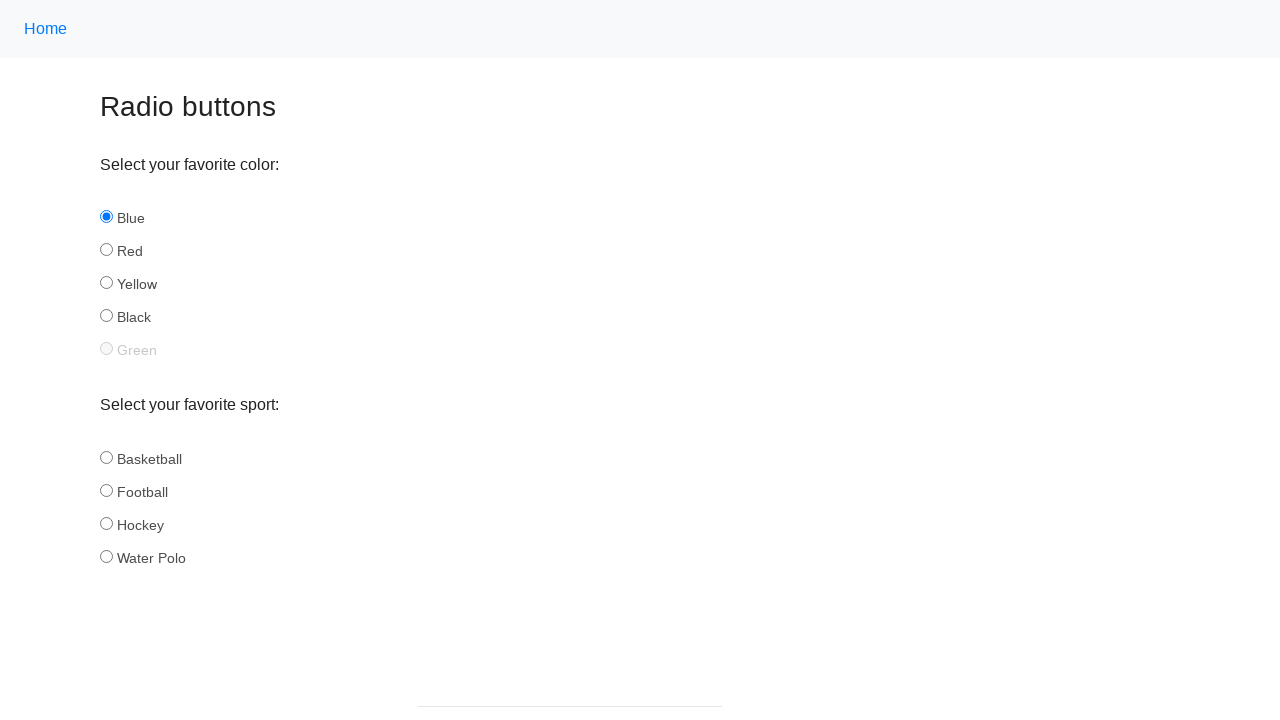

Navigated to radio buttons practice page
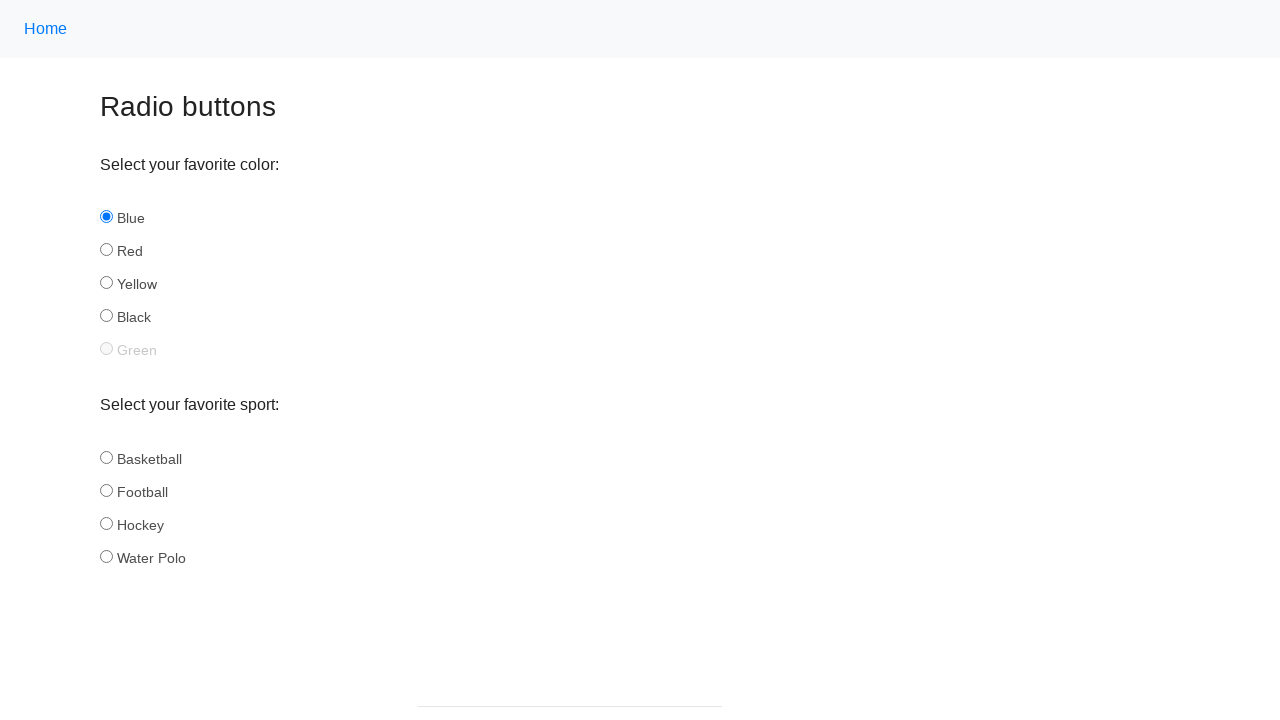

Located all sport radio buttons
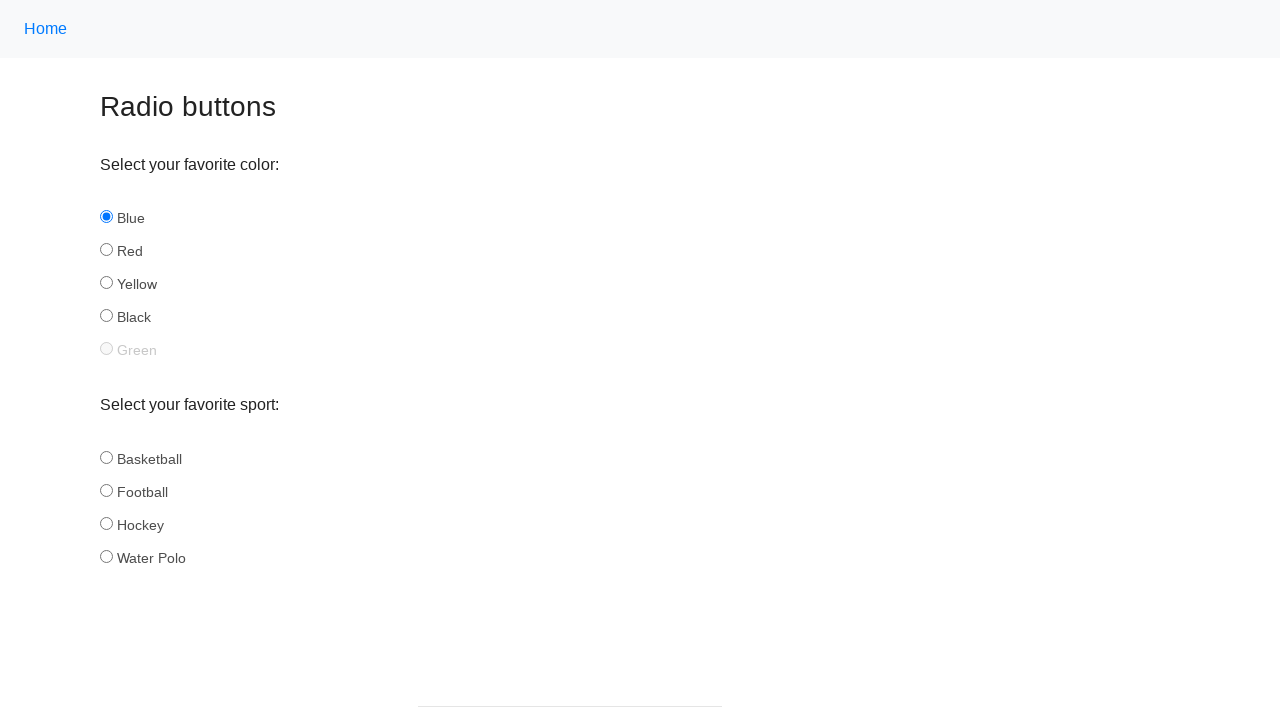

Found 4 sport radio buttons
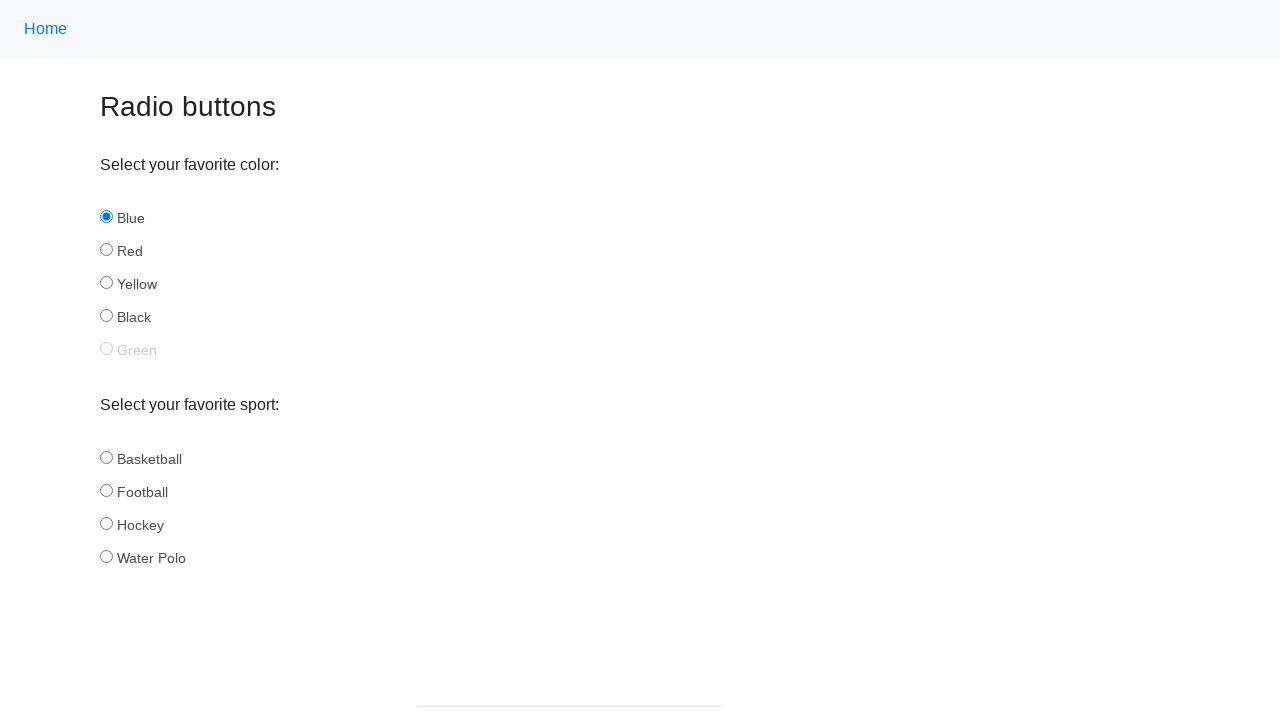

Checked radio button with id 'basketball'
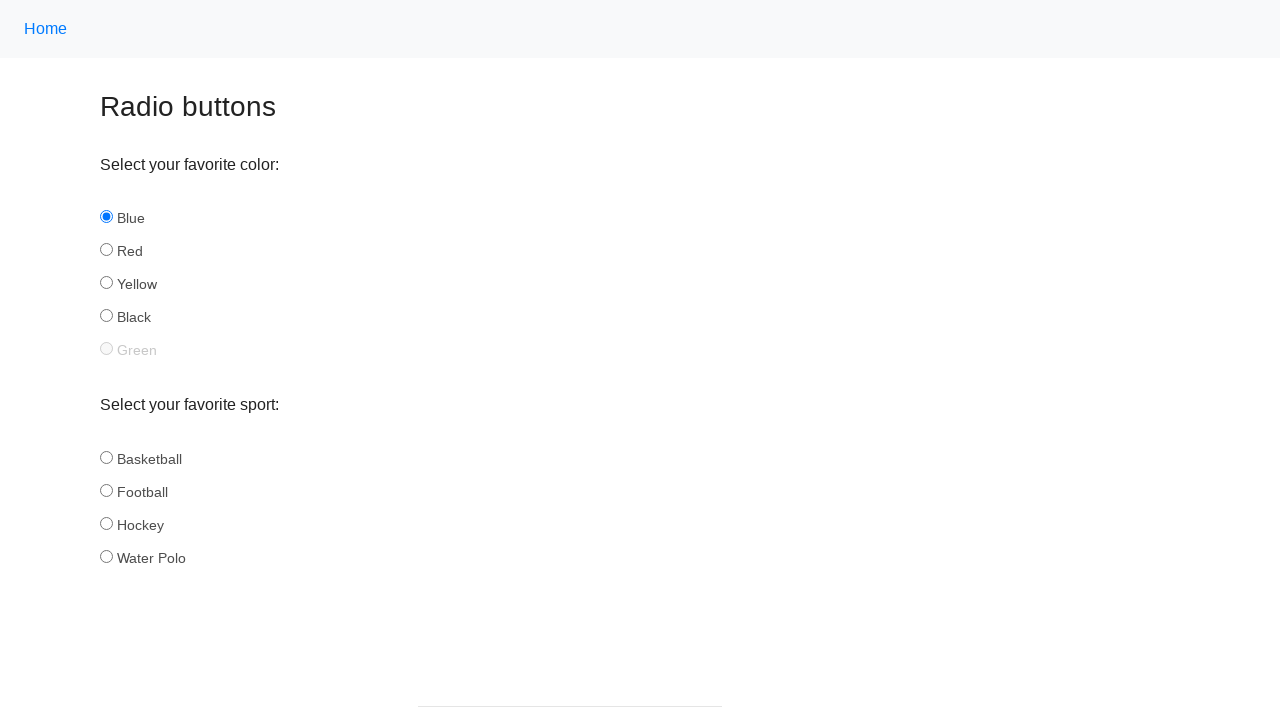

Checked radio button with id 'football'
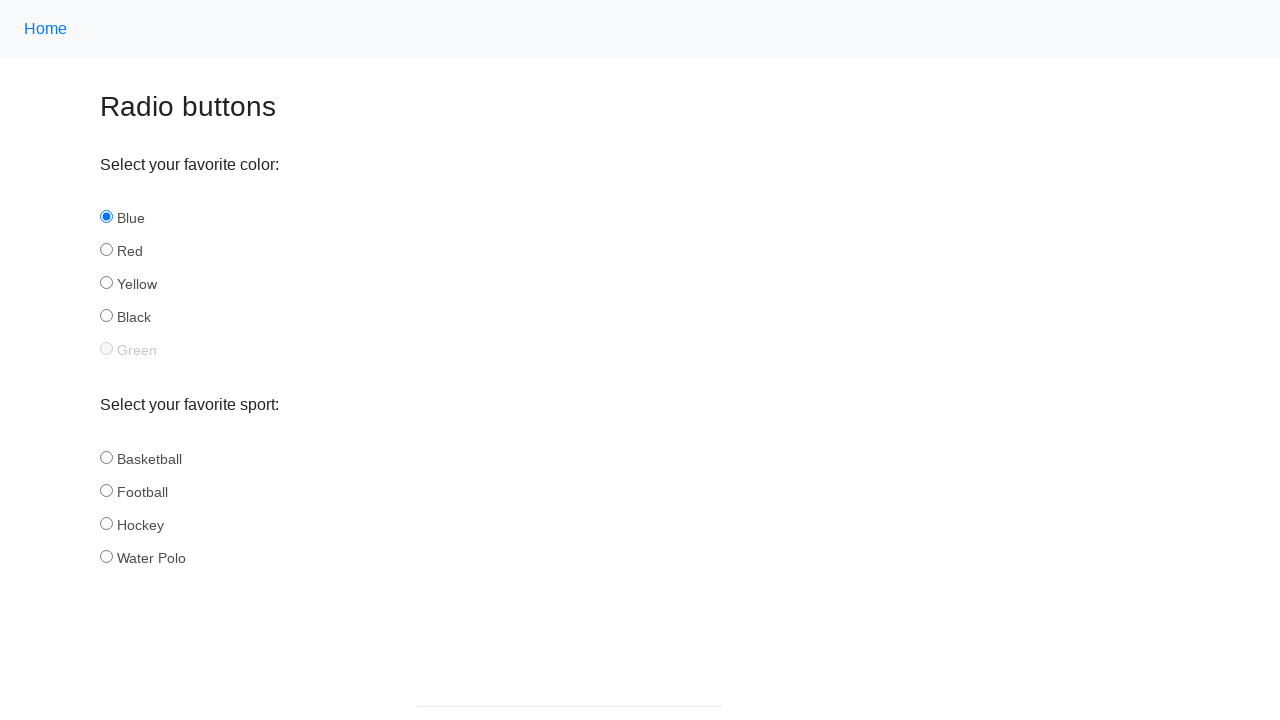

Checked radio button with id 'hockey'
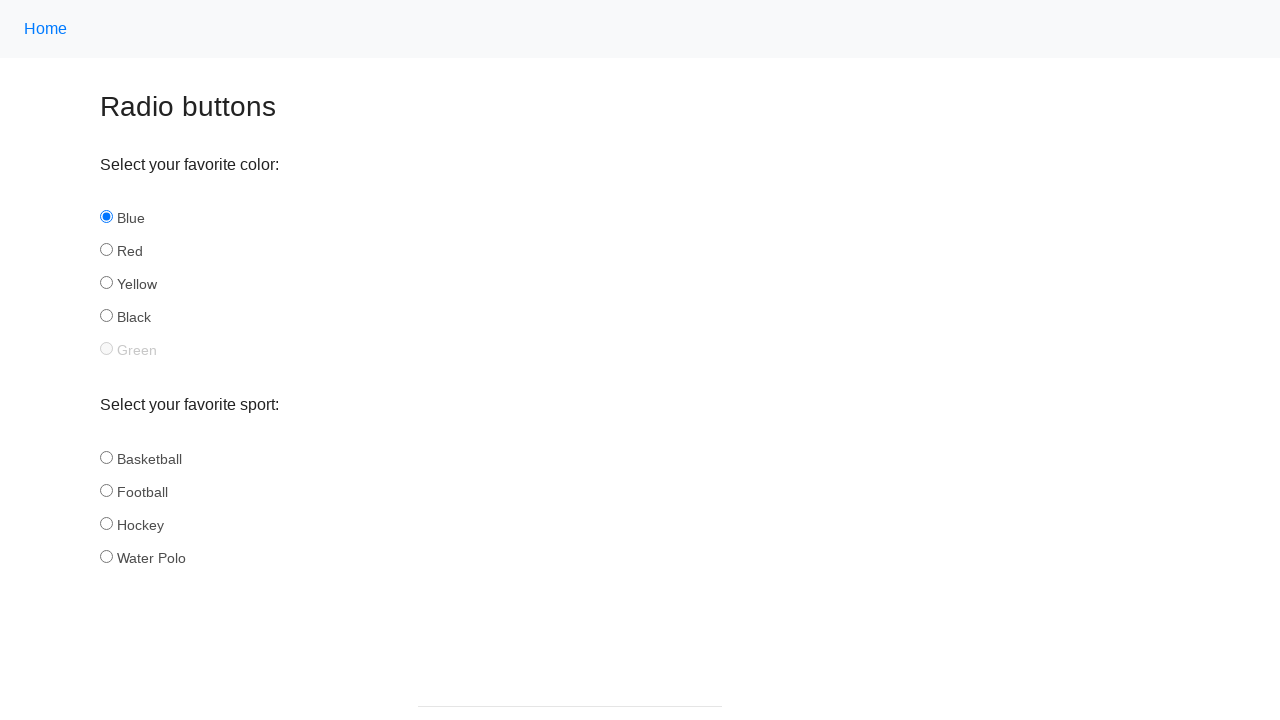

Clicked Hockey radio button at (106, 523) on input[name='sport'] >> nth=2
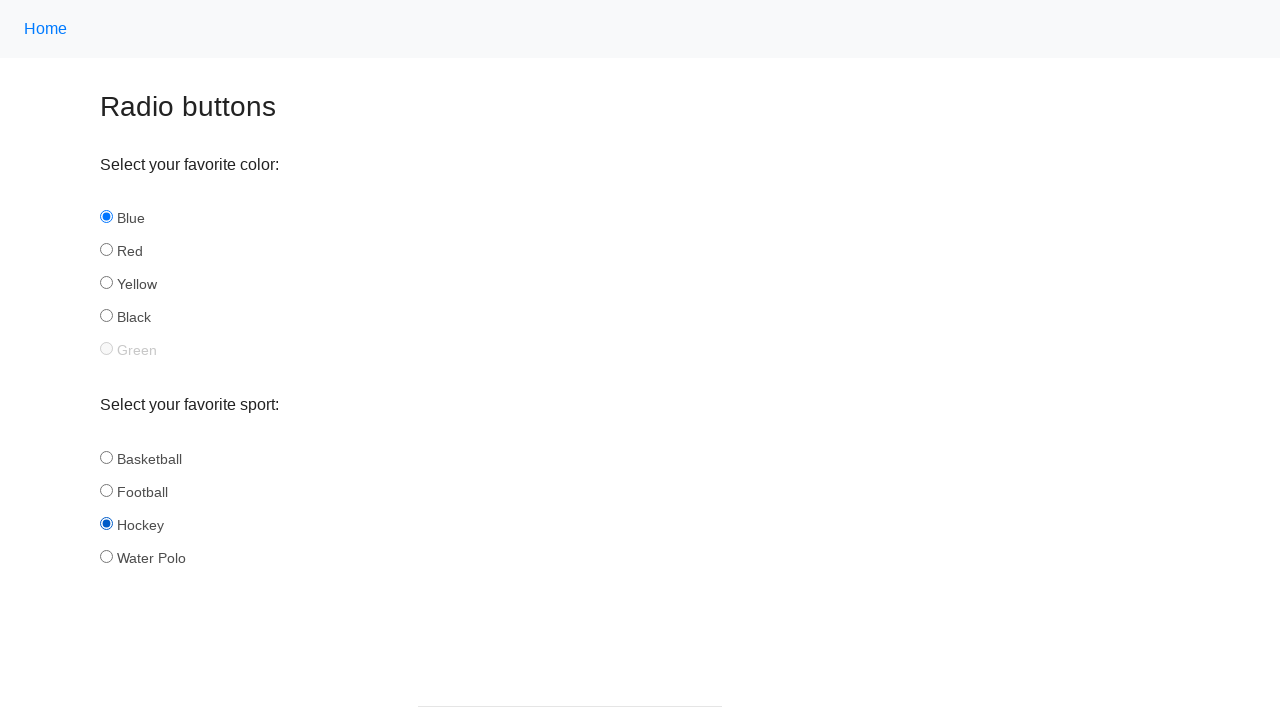

Verified Hockey radio button is selected: True
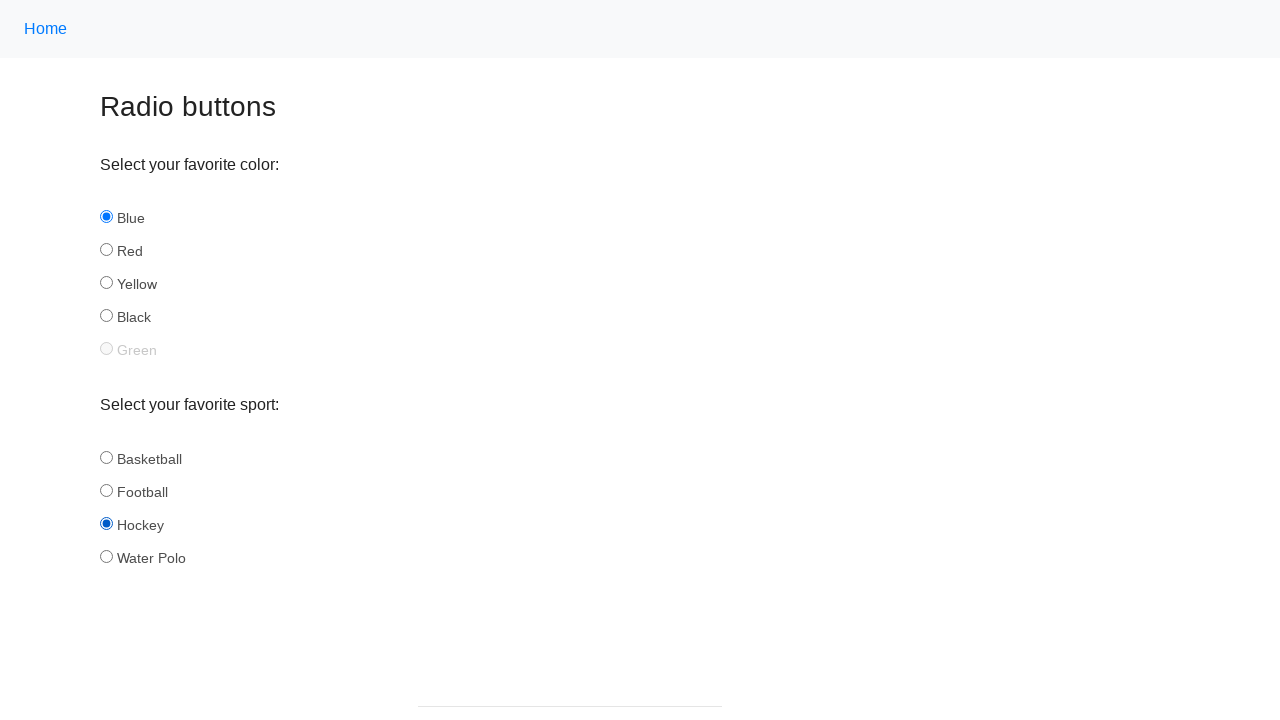

Confirmed Hockey radio button is checked via selector
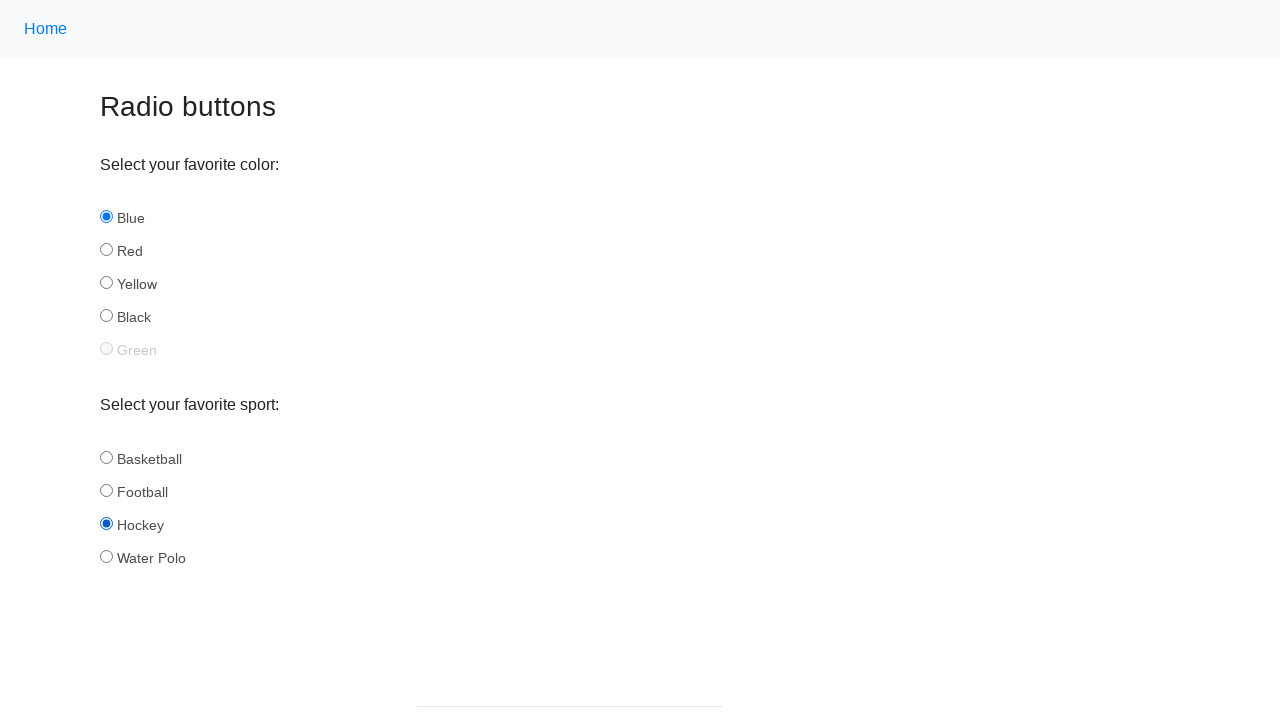

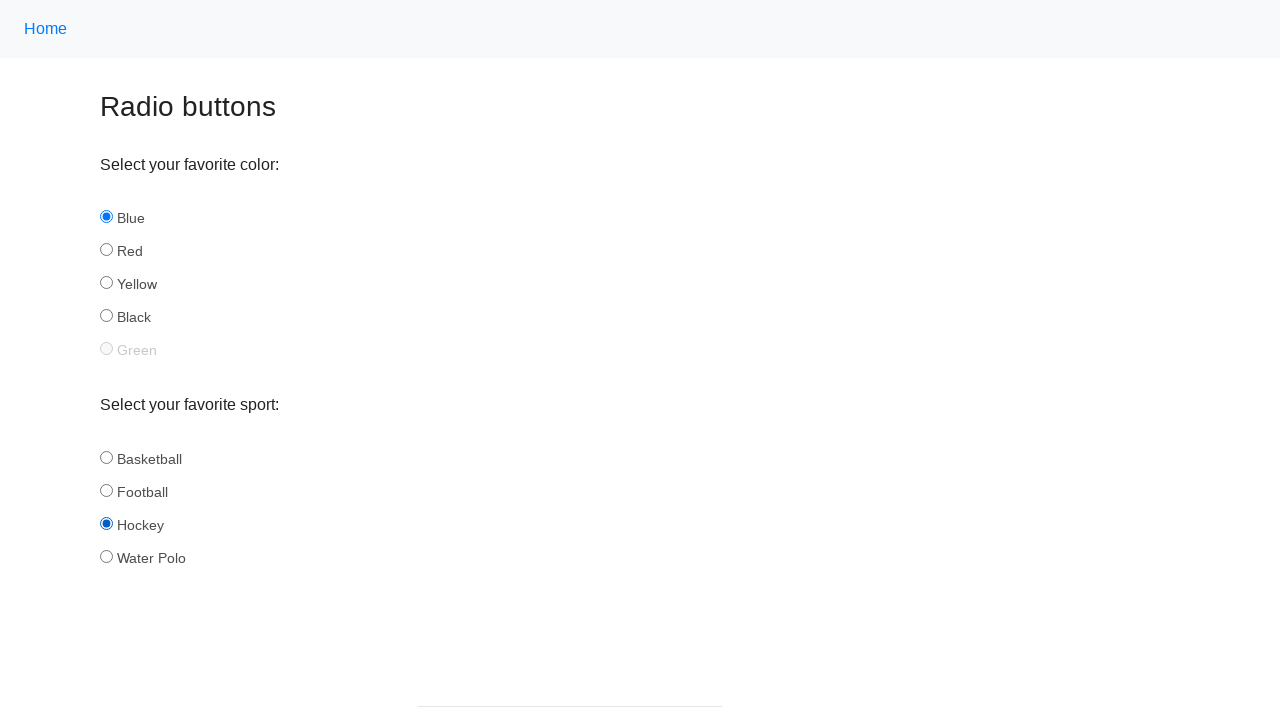